Tests adding a new customer in a banking application by navigating to the bank manager section, filling out customer details, verifying the customer was added to the table, and then deleting the customer.

Starting URL: http://www.globalsqa.com/angularJs-protractor/BankingProject/#/login

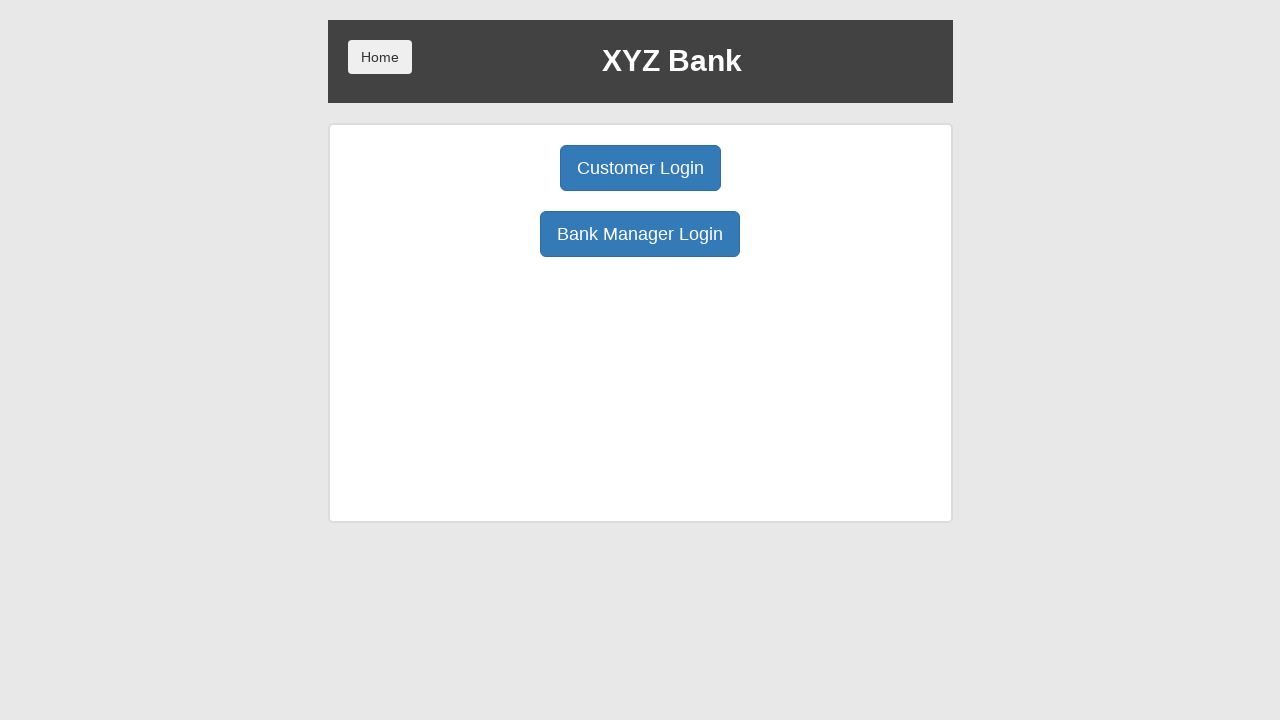

Clicked Bank Manager Login button at (640, 234) on button:has-text('Bank Manager Login')
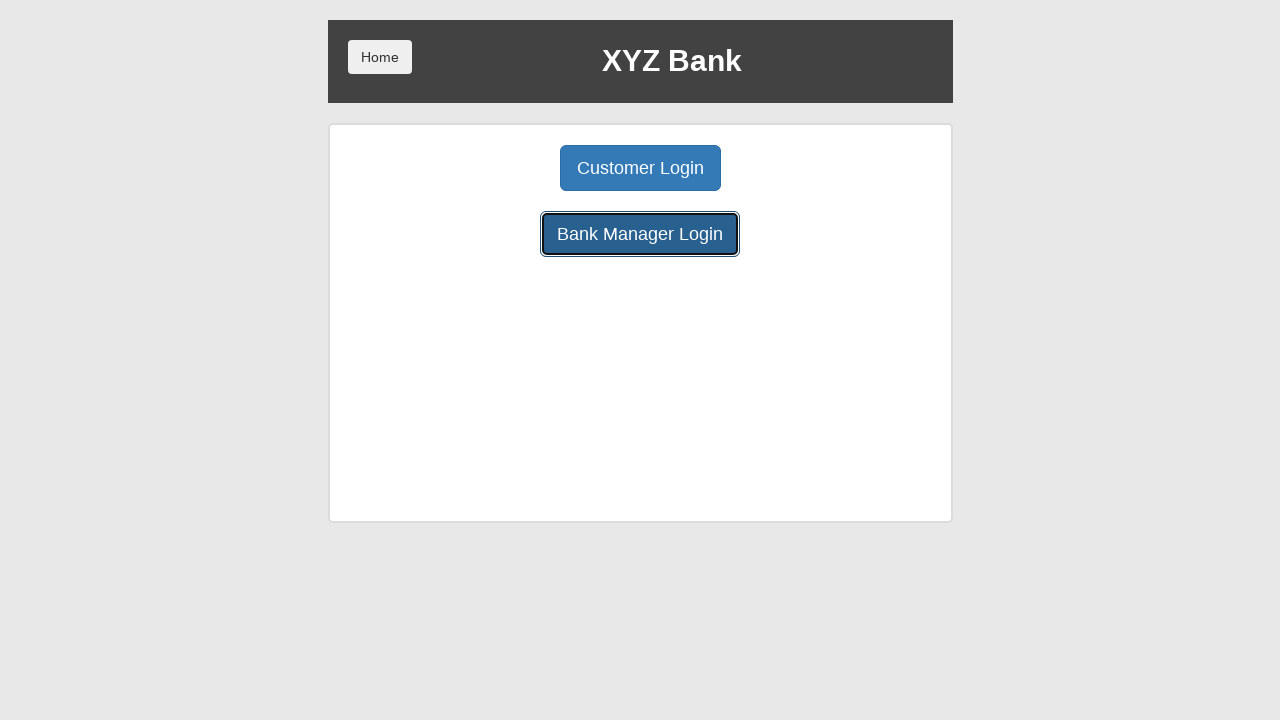

Bank Manager menu loaded, Customers button is visible
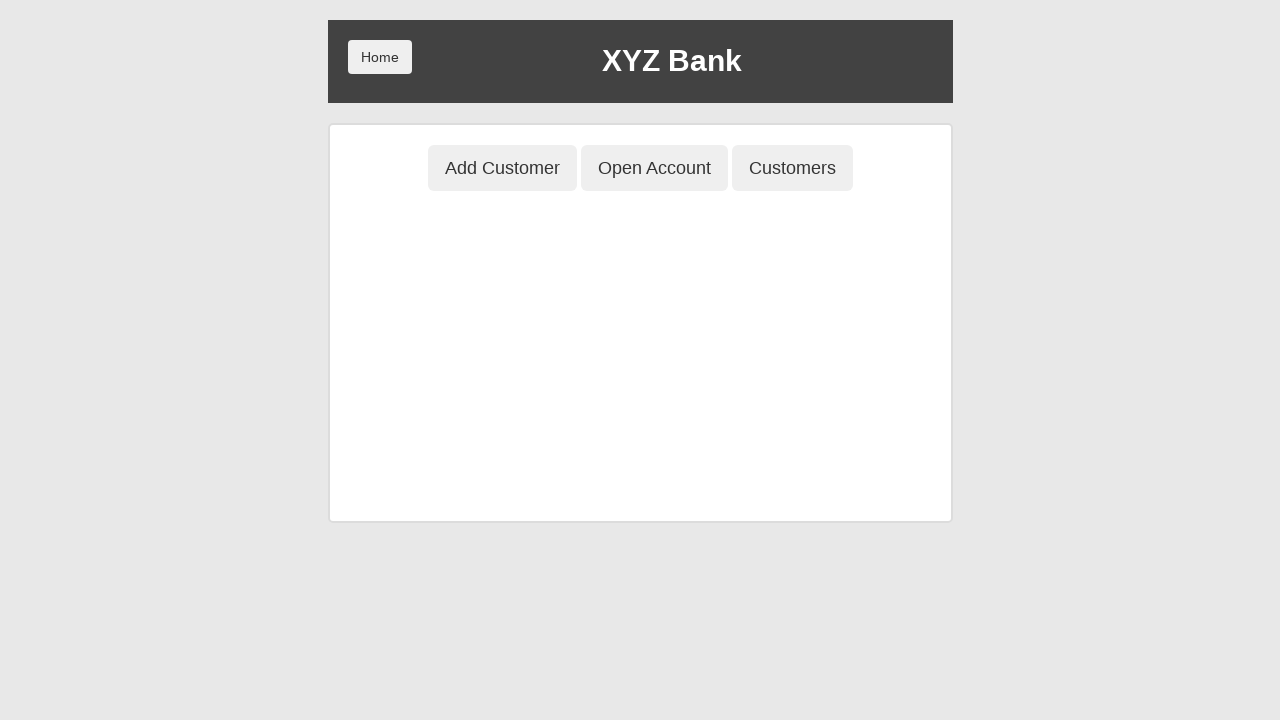

Clicked Customers button at (792, 168) on button:has-text('Customers')
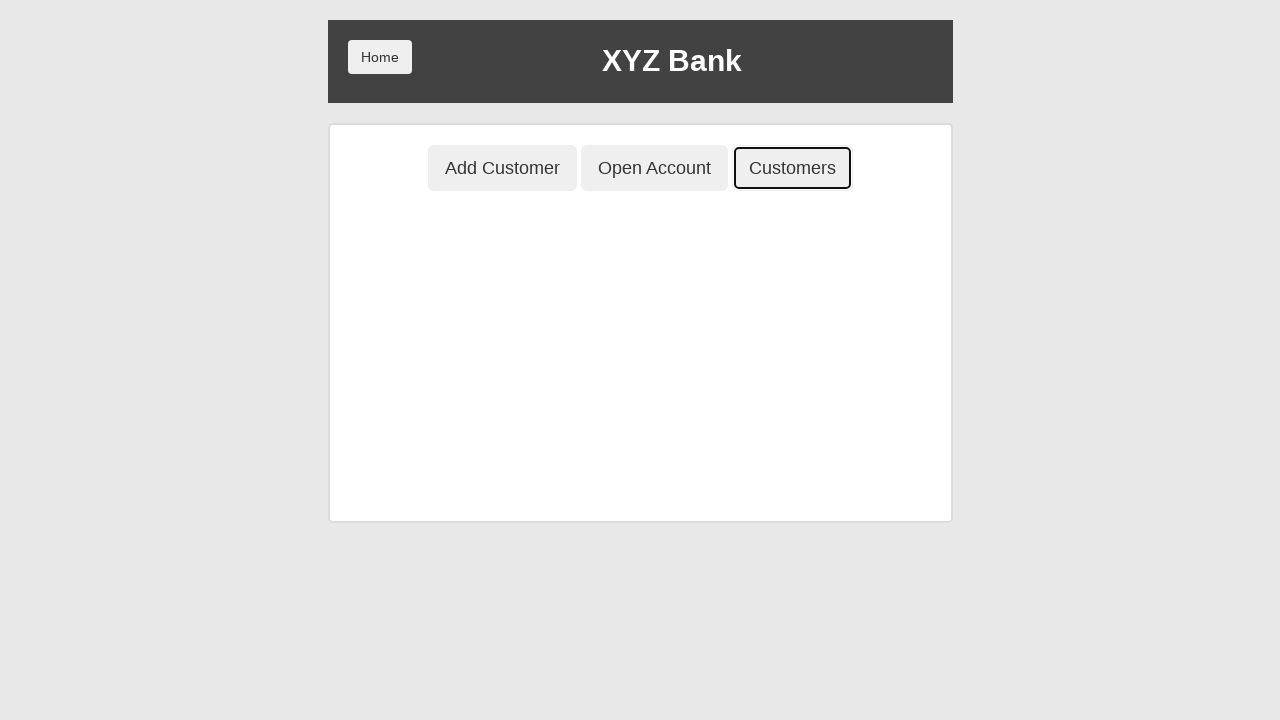

Customers table loaded
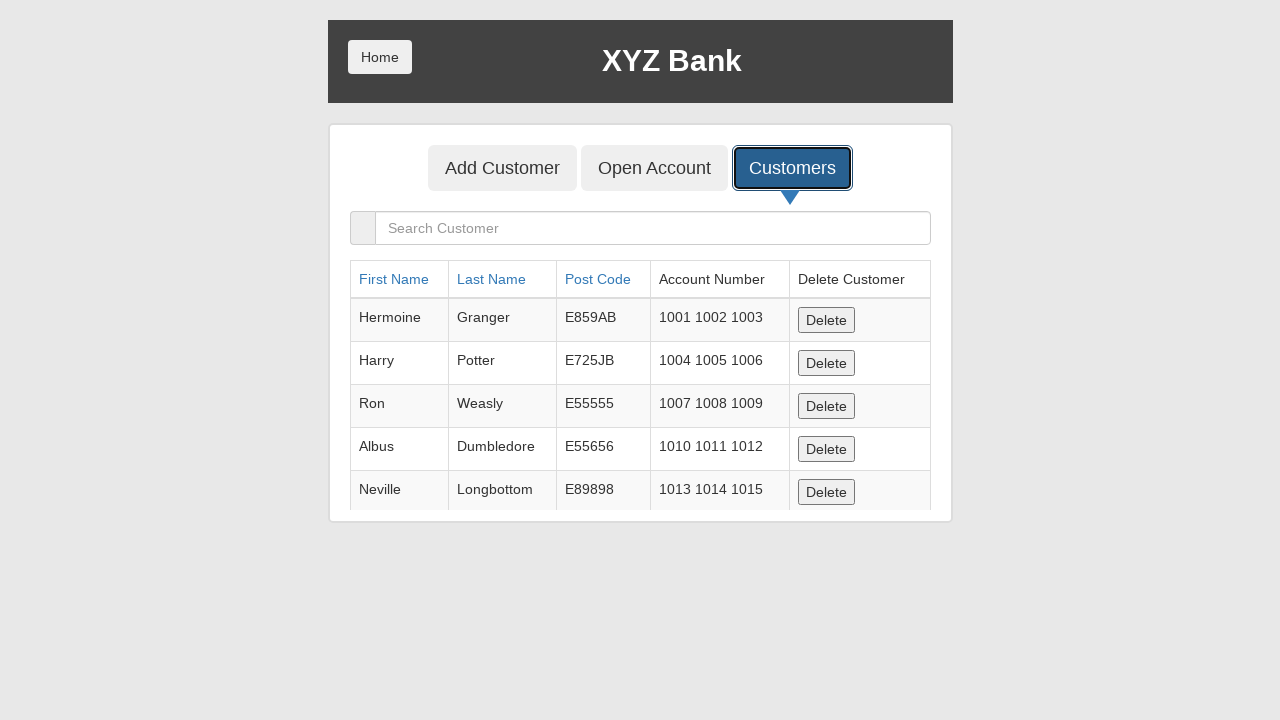

Clicked Add Customer button at (502, 168) on button:has-text('Add Customer')
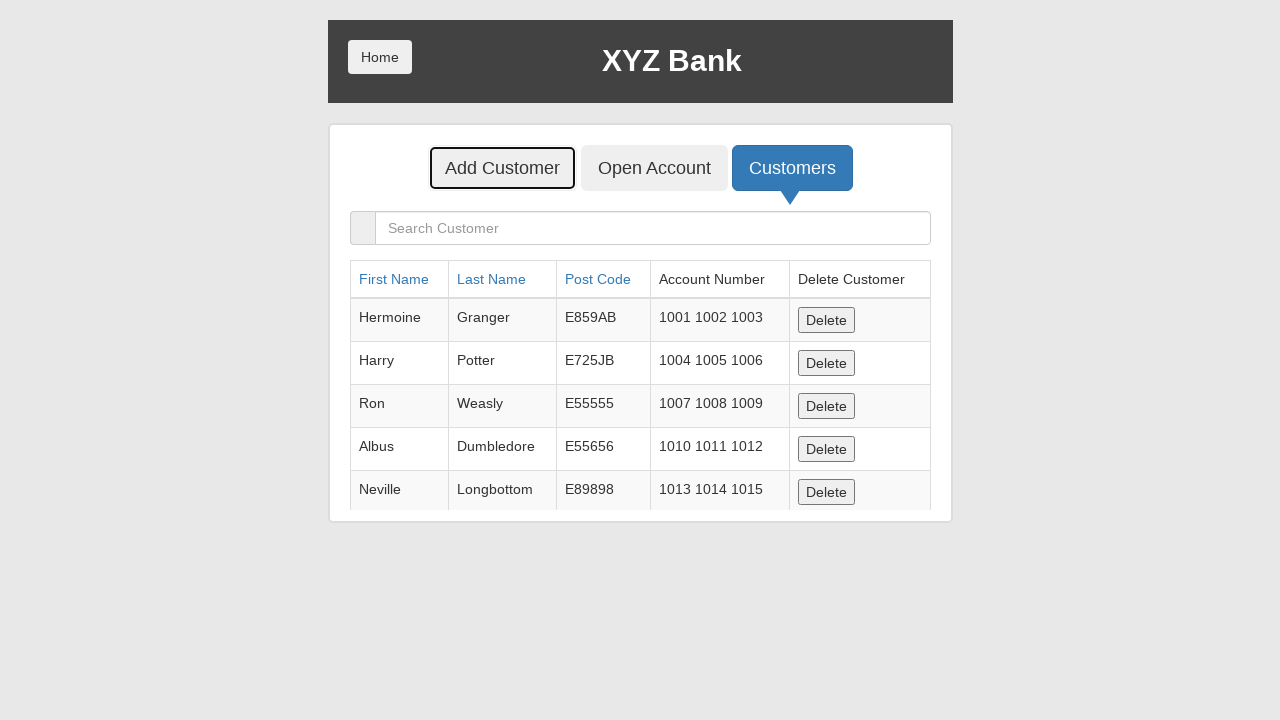

Filled First Name field with 'Test' on input[placeholder='First Name']
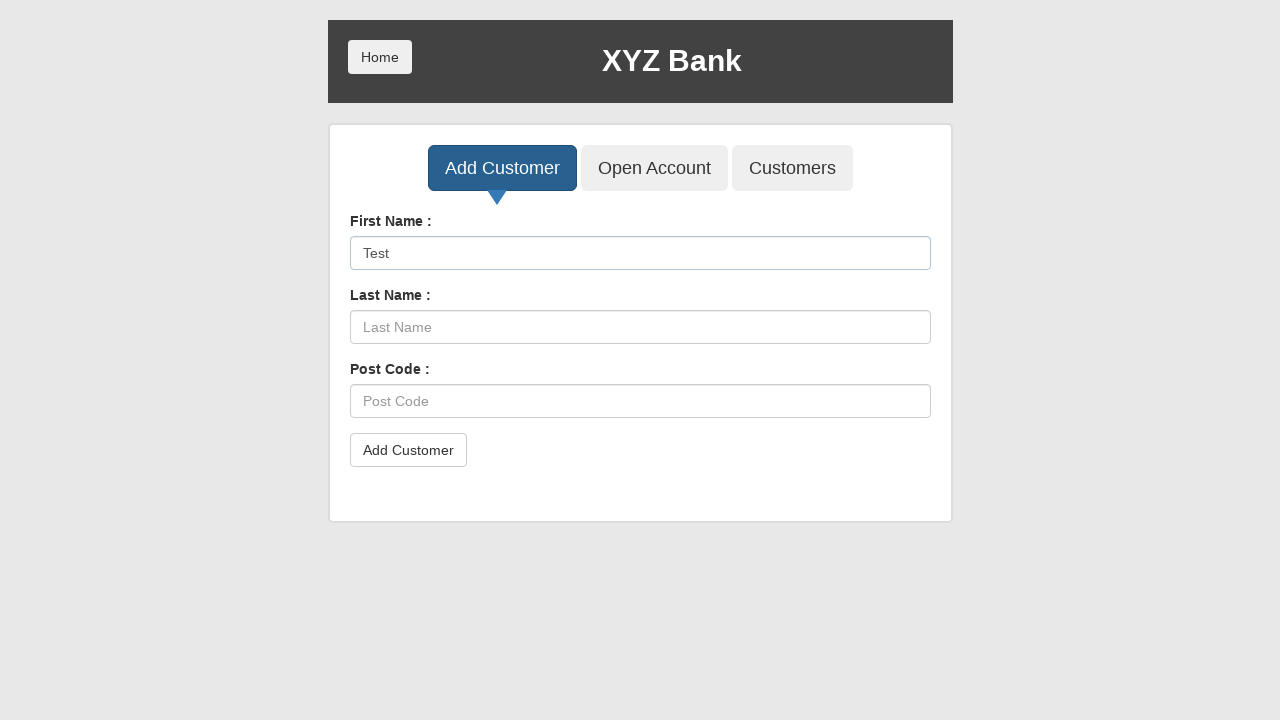

Filled Last Name field with 'User' on input[placeholder='Last Name']
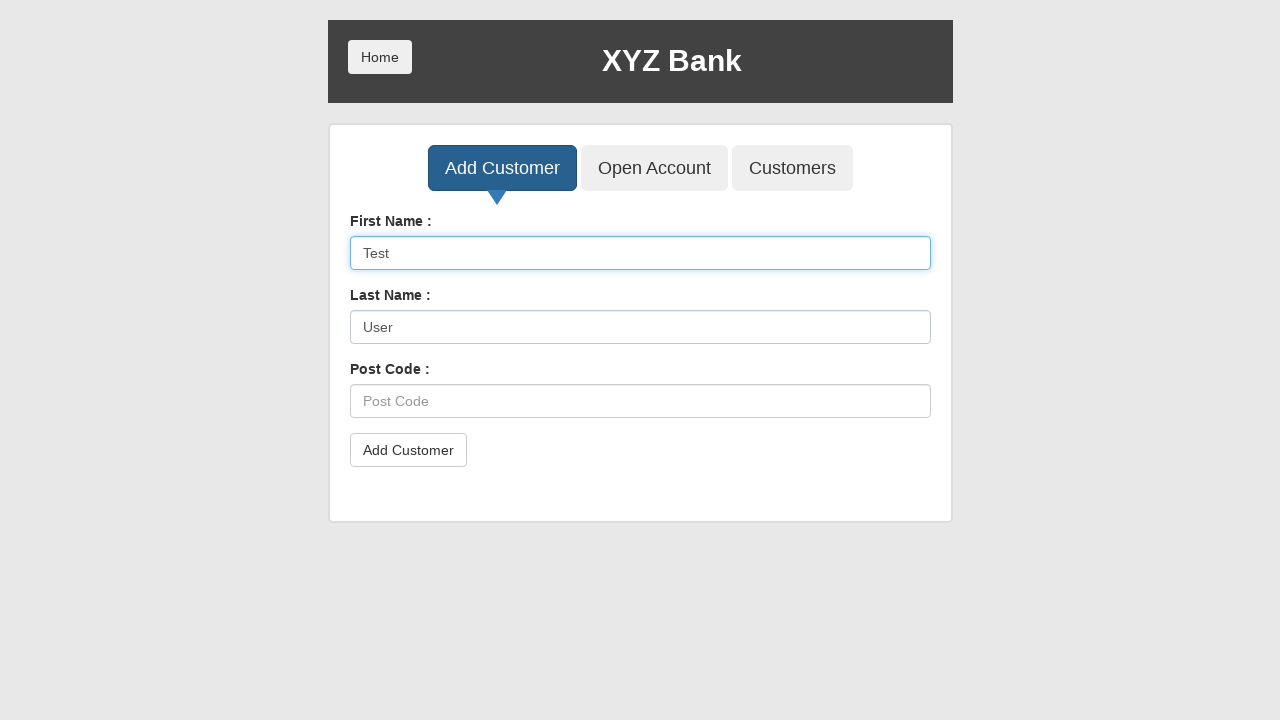

Filled Post Code field with 'WWW99' on input[placeholder='Post Code']
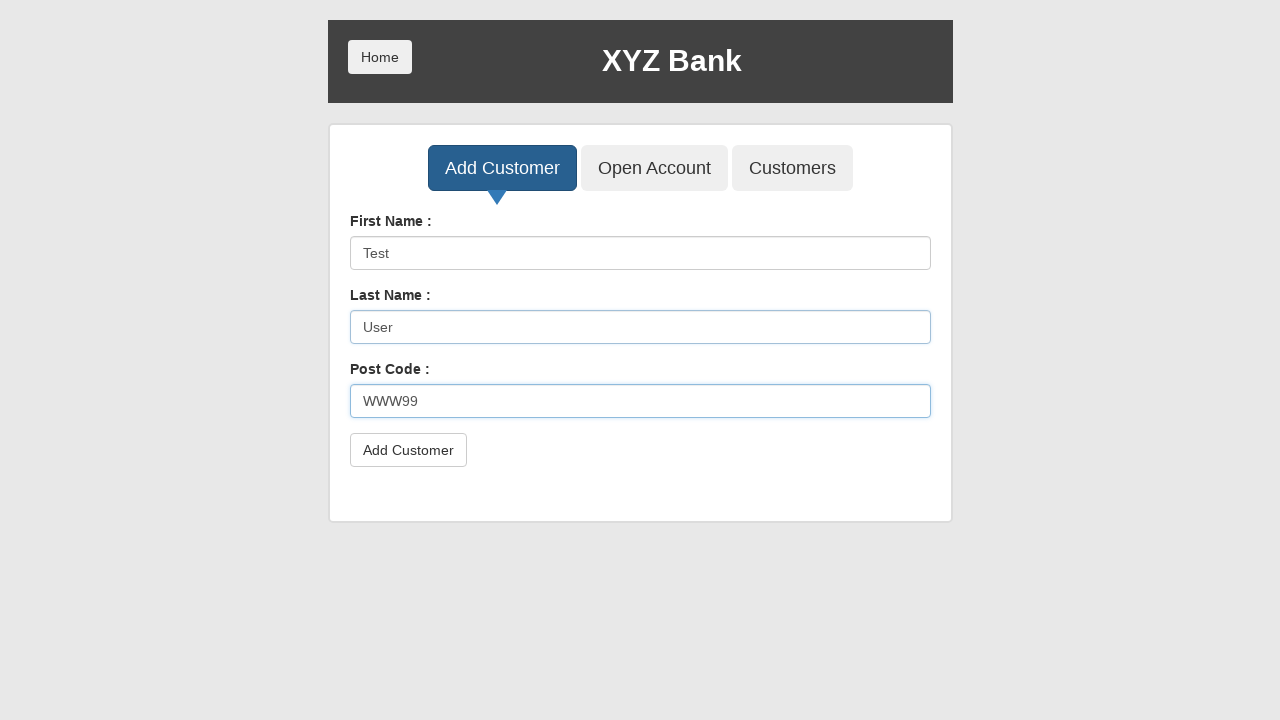

Clicked submit button to add customer at (408, 450) on button[type='submit']
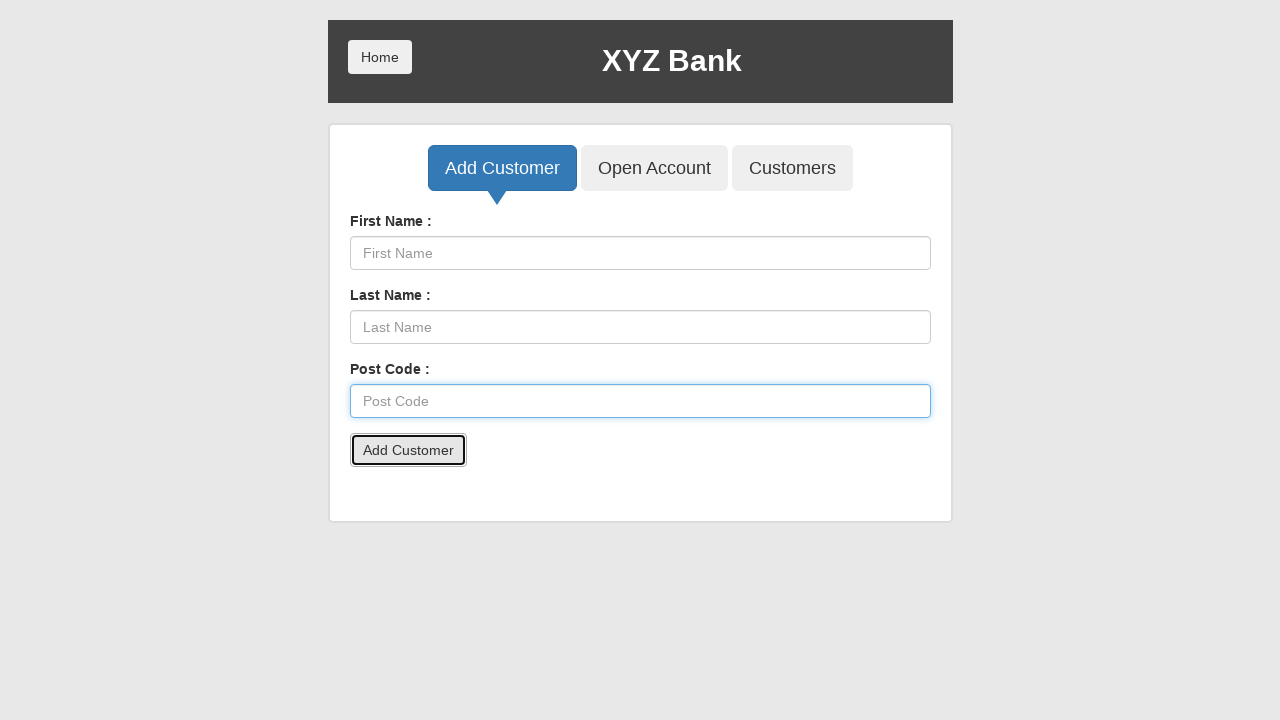

Set up alert dialog handler to accept alerts
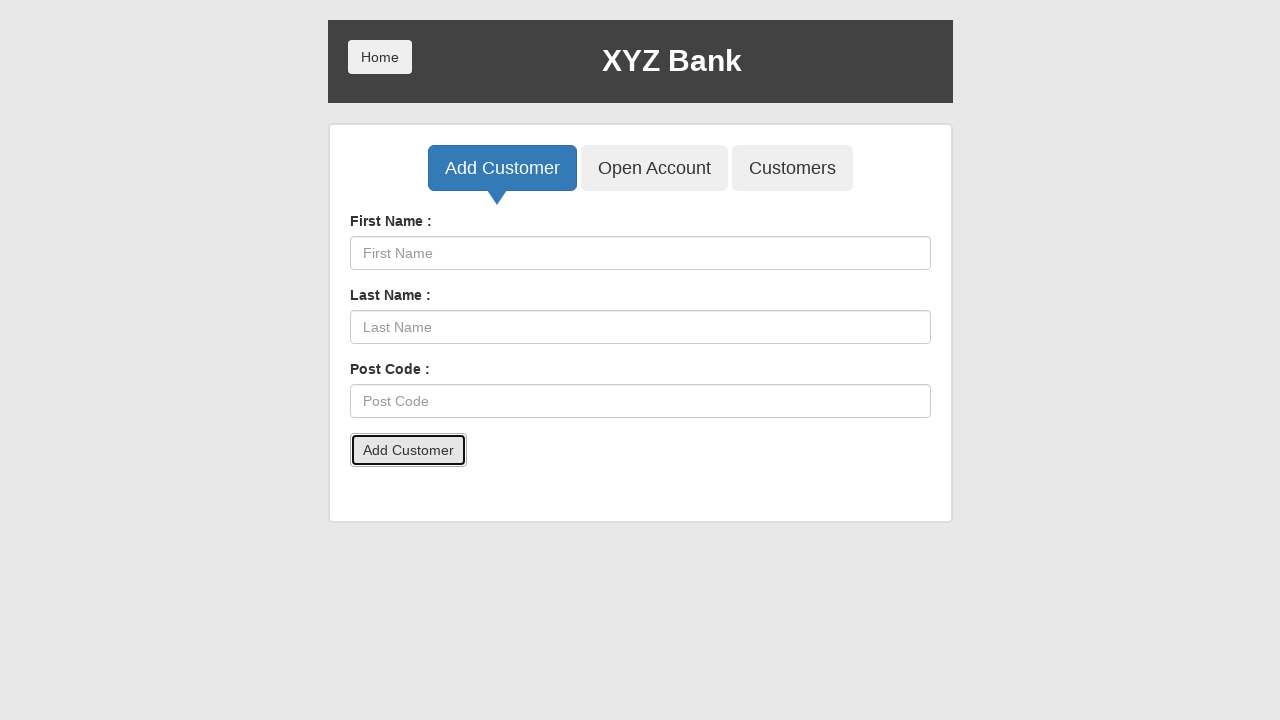

Clicked Customers button to return to customers list at (792, 168) on button:has-text('Customers')
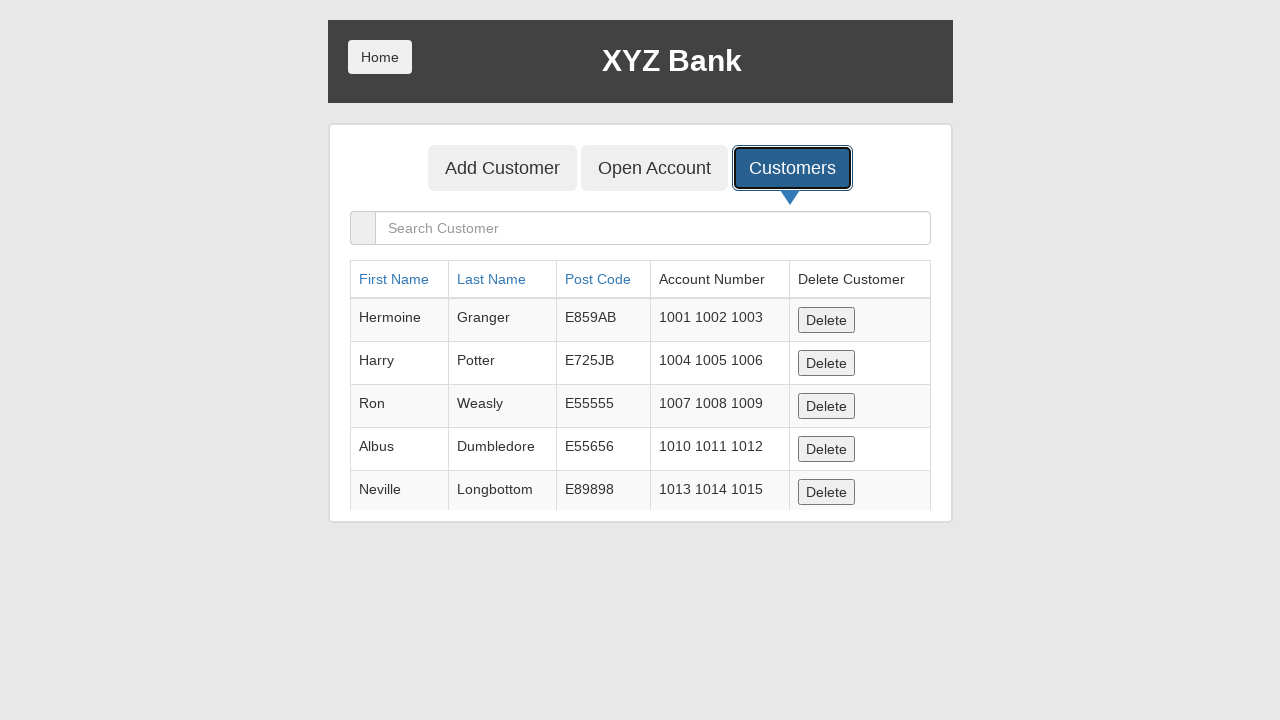

Customers table reloaded with newly added customer
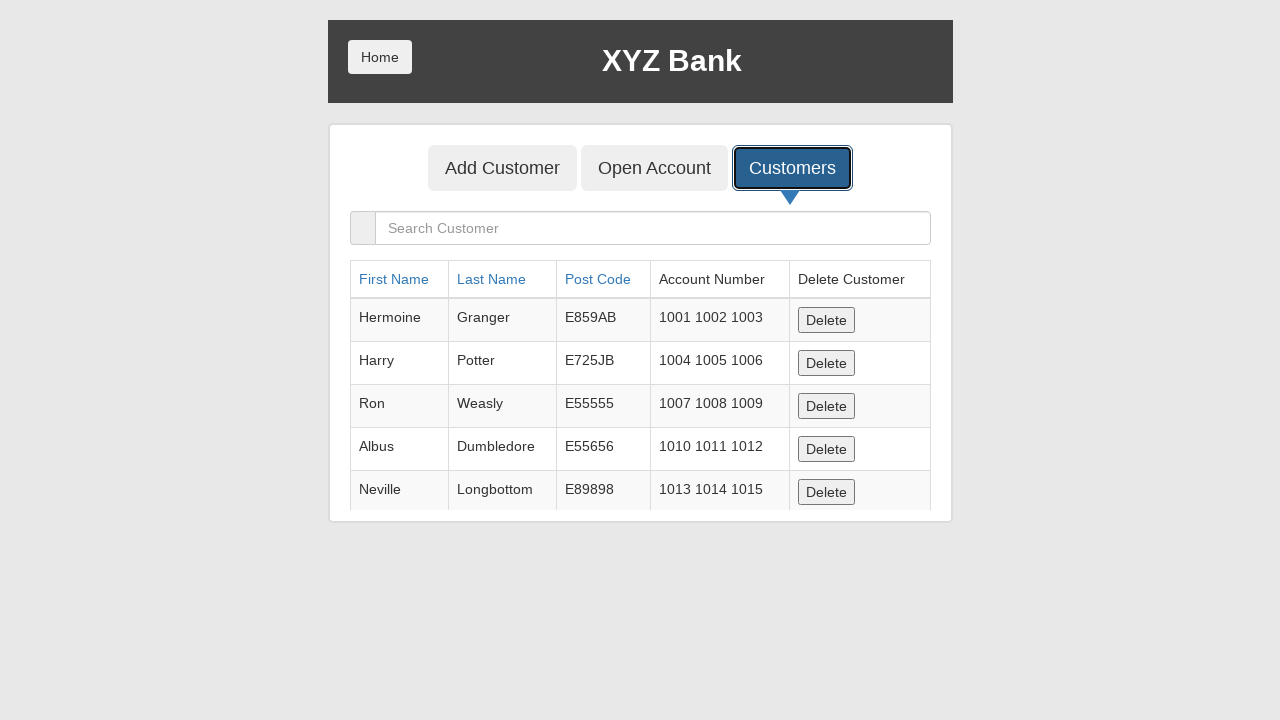

Clicked Delete button for newly added customer (Test User) at (826, 488) on tr:last-child button:has-text('Delete')
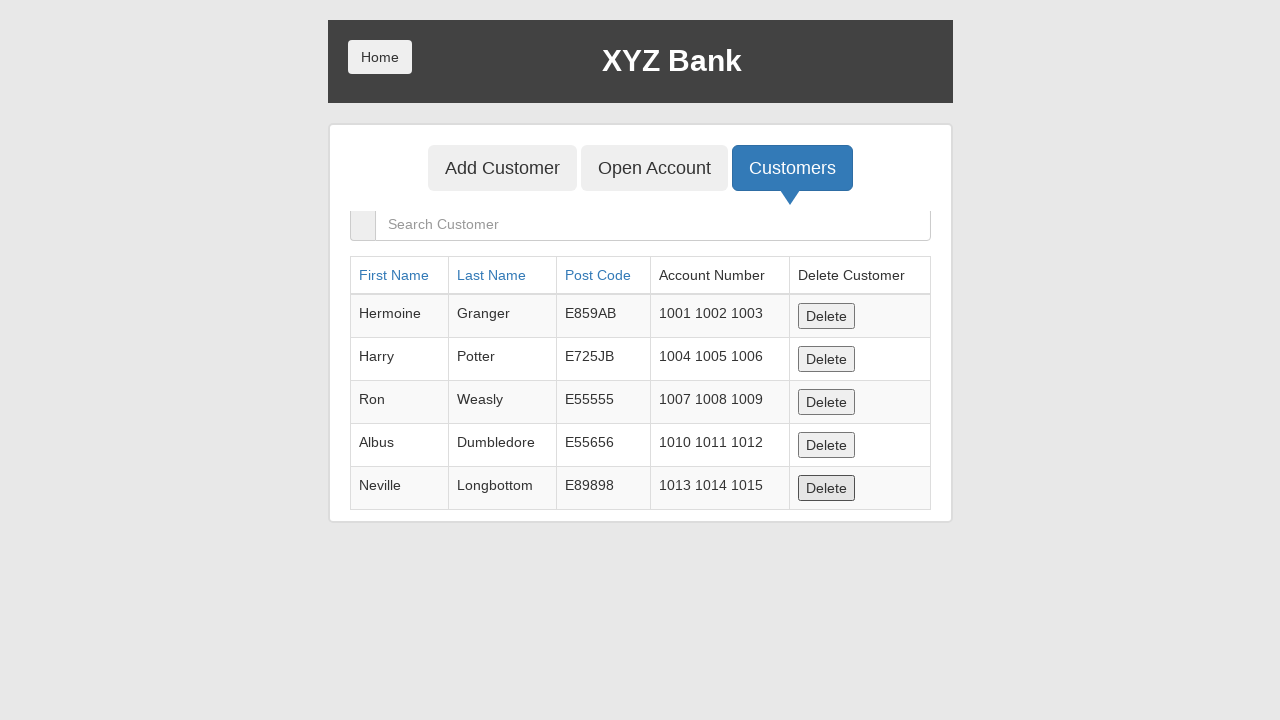

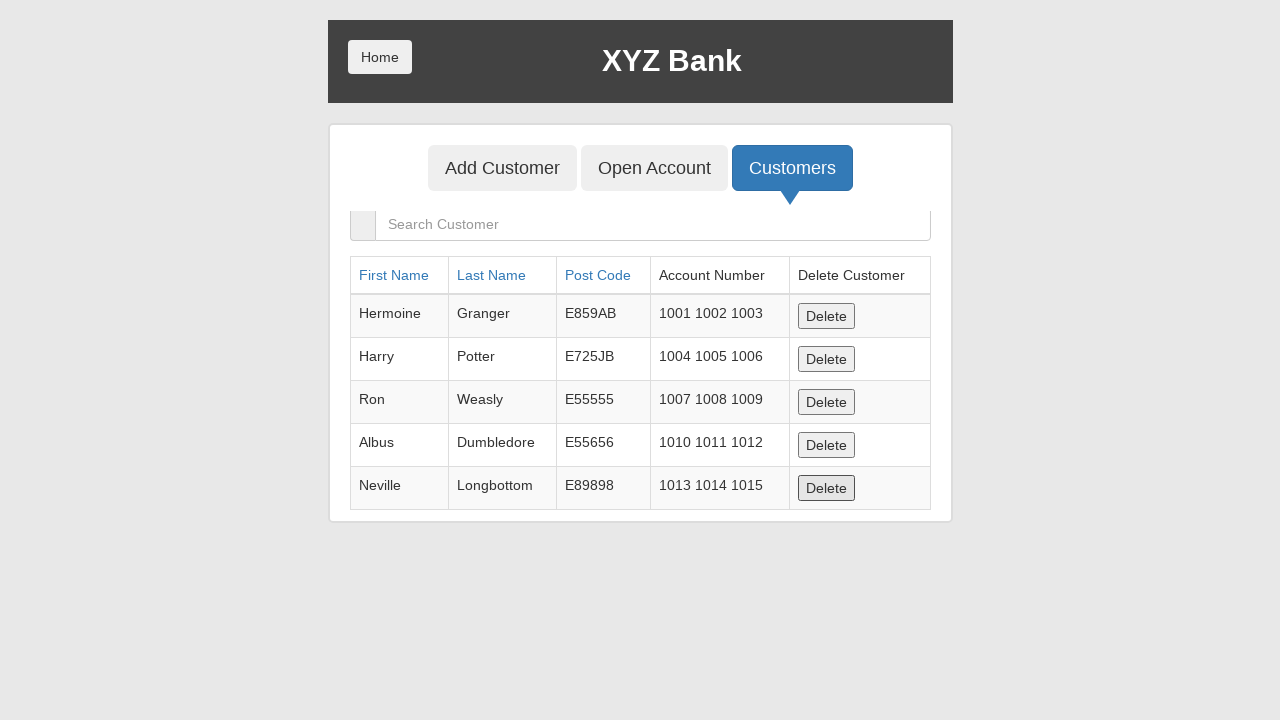